Tests text input functionality by typing "Hello world!" into a text field and verifying the value was entered correctly

Starting URL: https://antoniotrindade.com.br/treinoautomacao/elementsweb.html

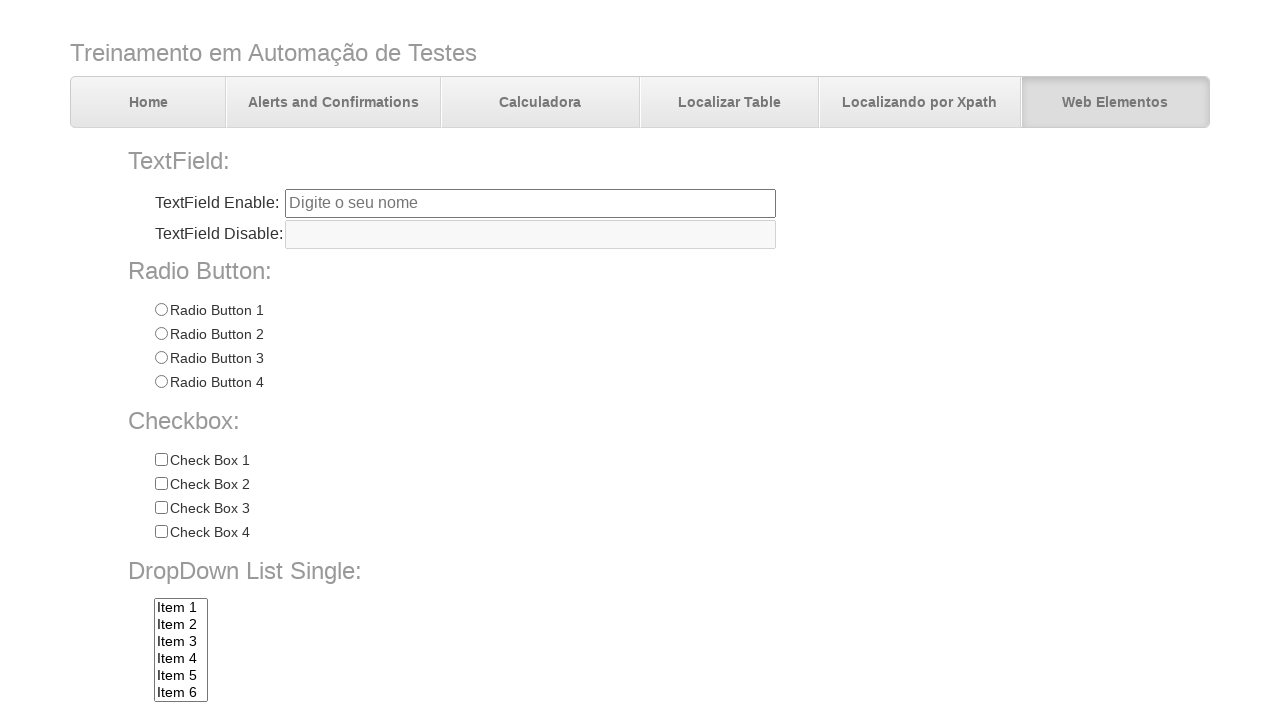

Filled text field with 'Hello world!' on input[name='txtbox1']
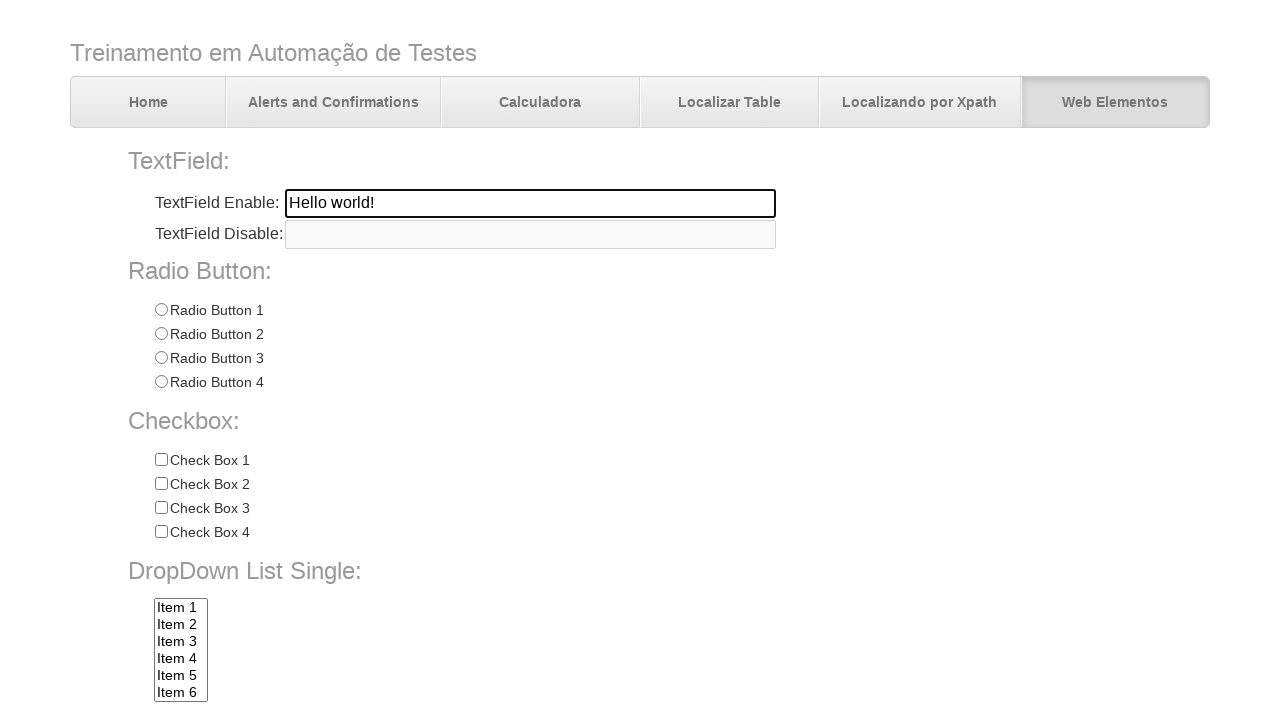

Located text field element
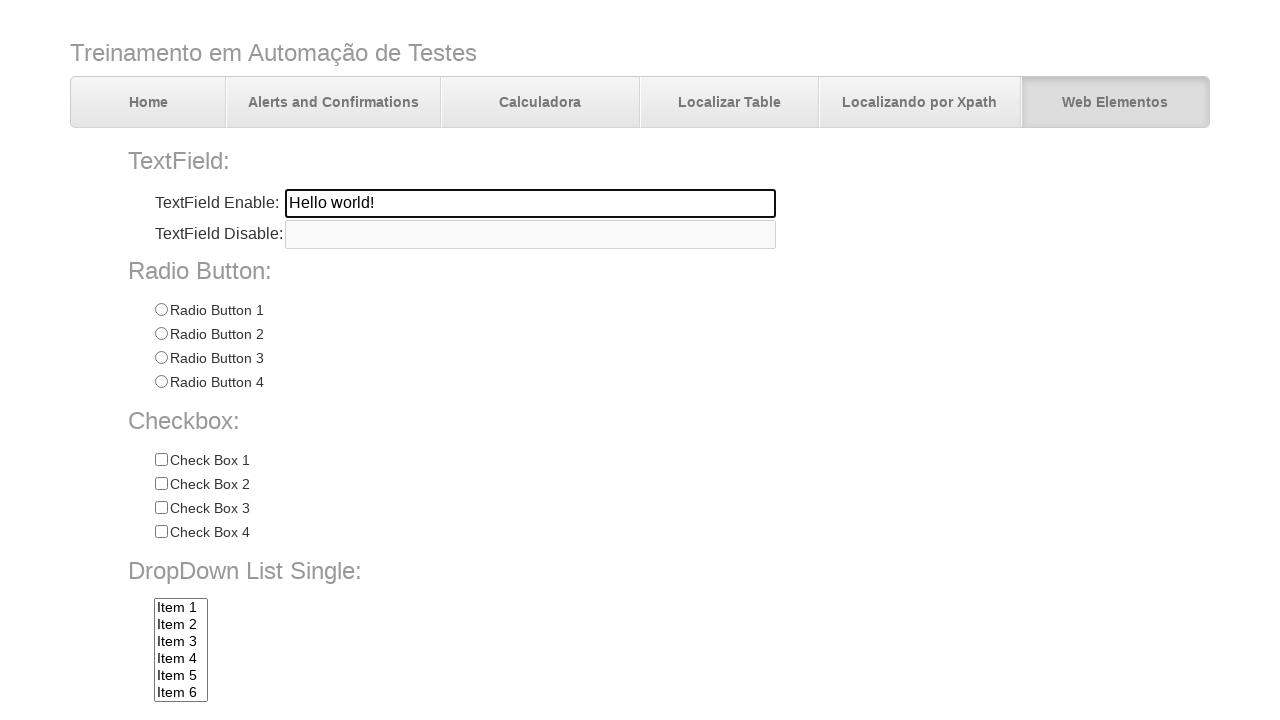

Verified text field contains 'Hello world!' as expected
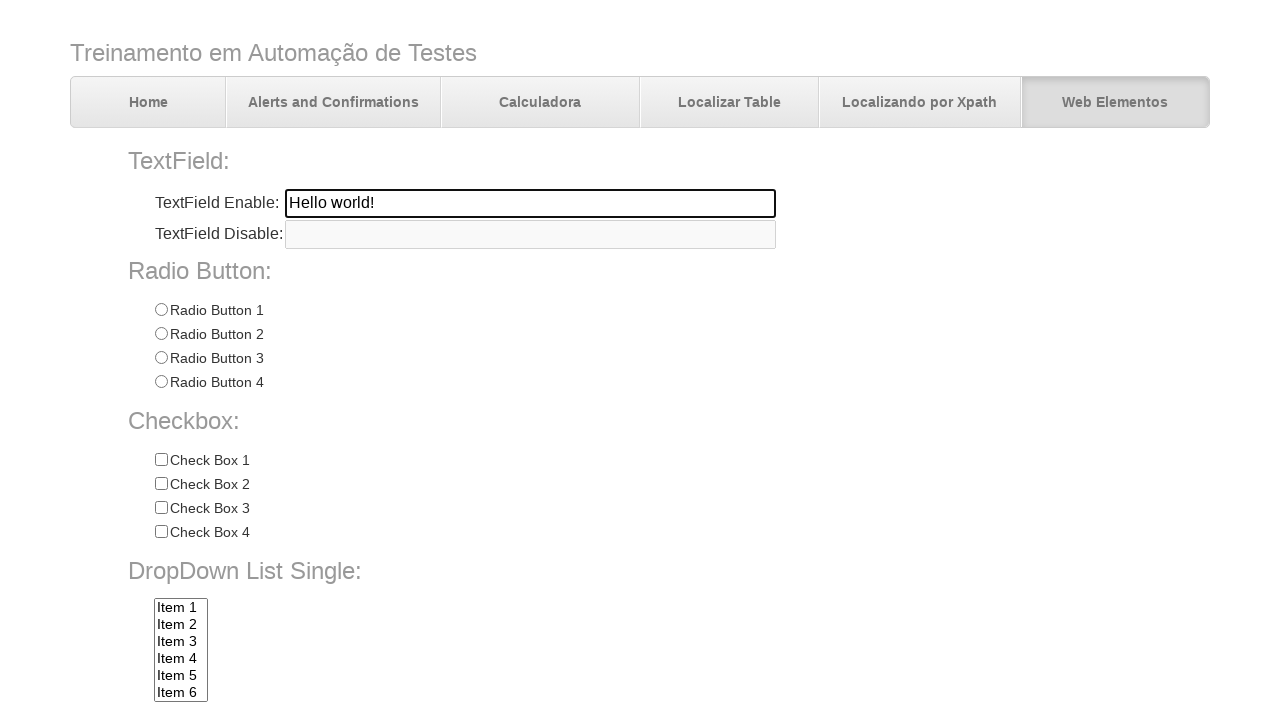

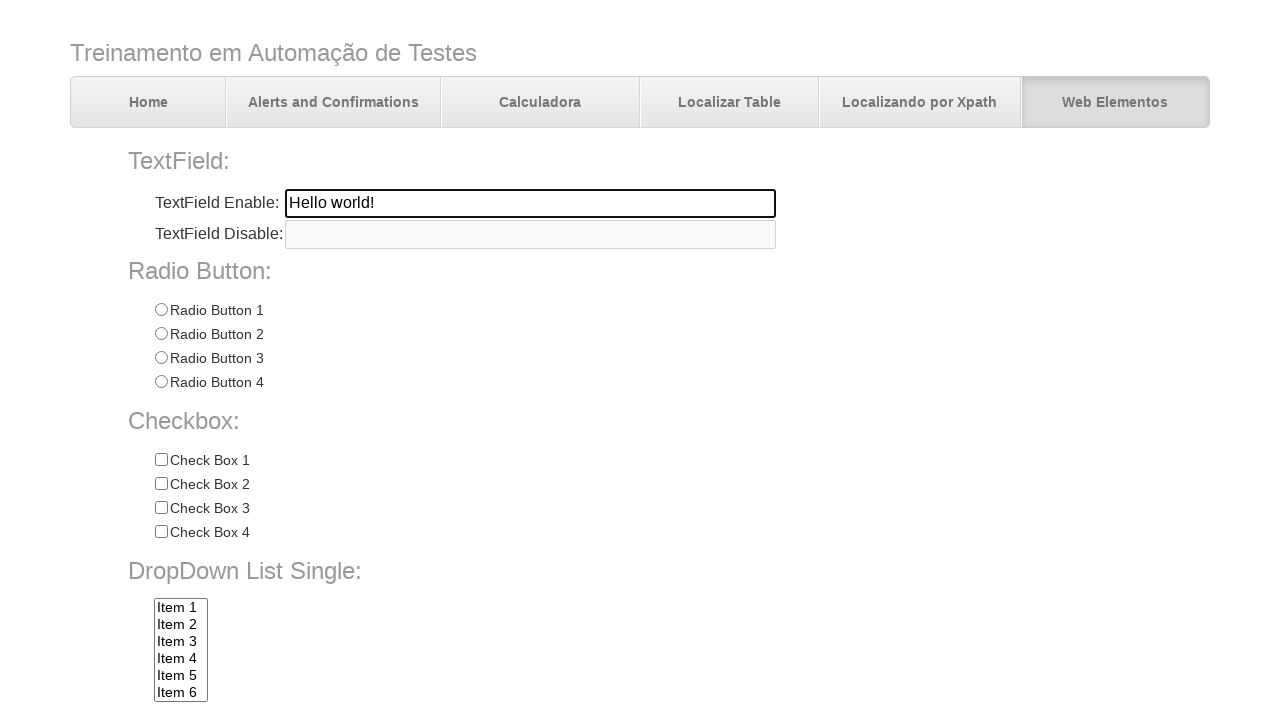